Verifies the Selenium homepage loads correctly by checking that the body element is present and readable, then maximizes the browser window.

Starting URL: https://selenium.dev/

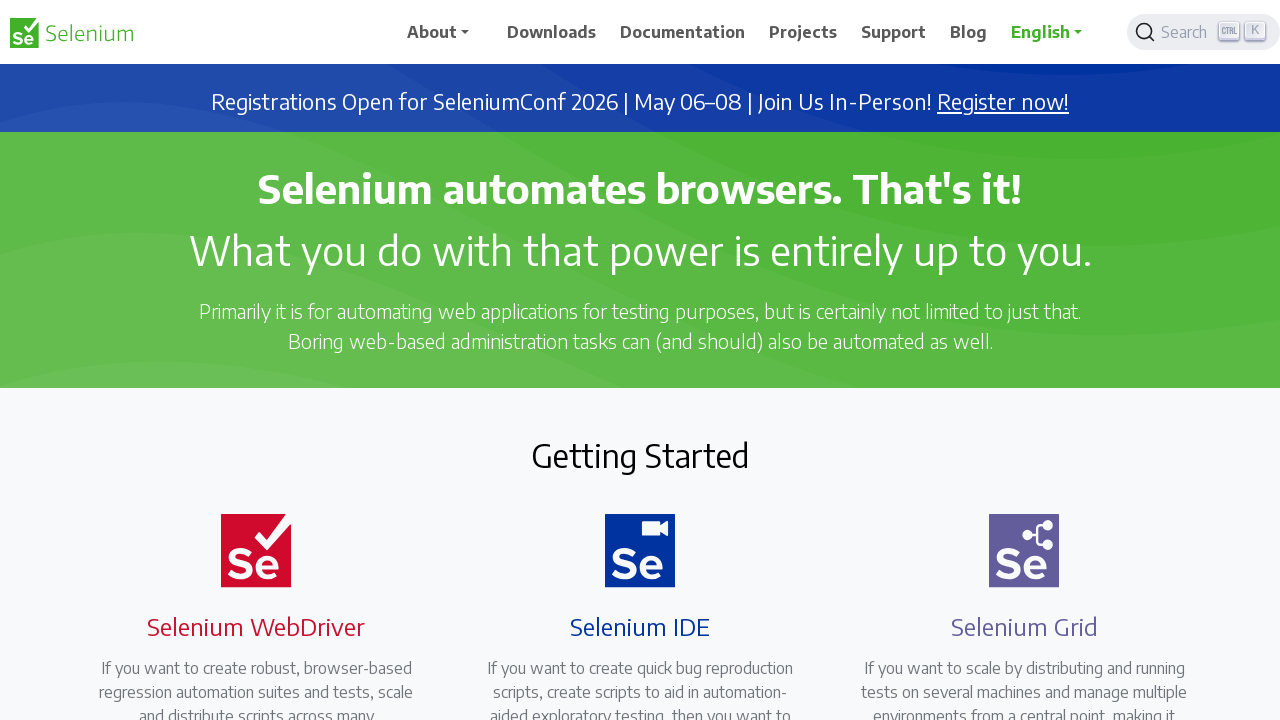

Body element loaded on Selenium homepage
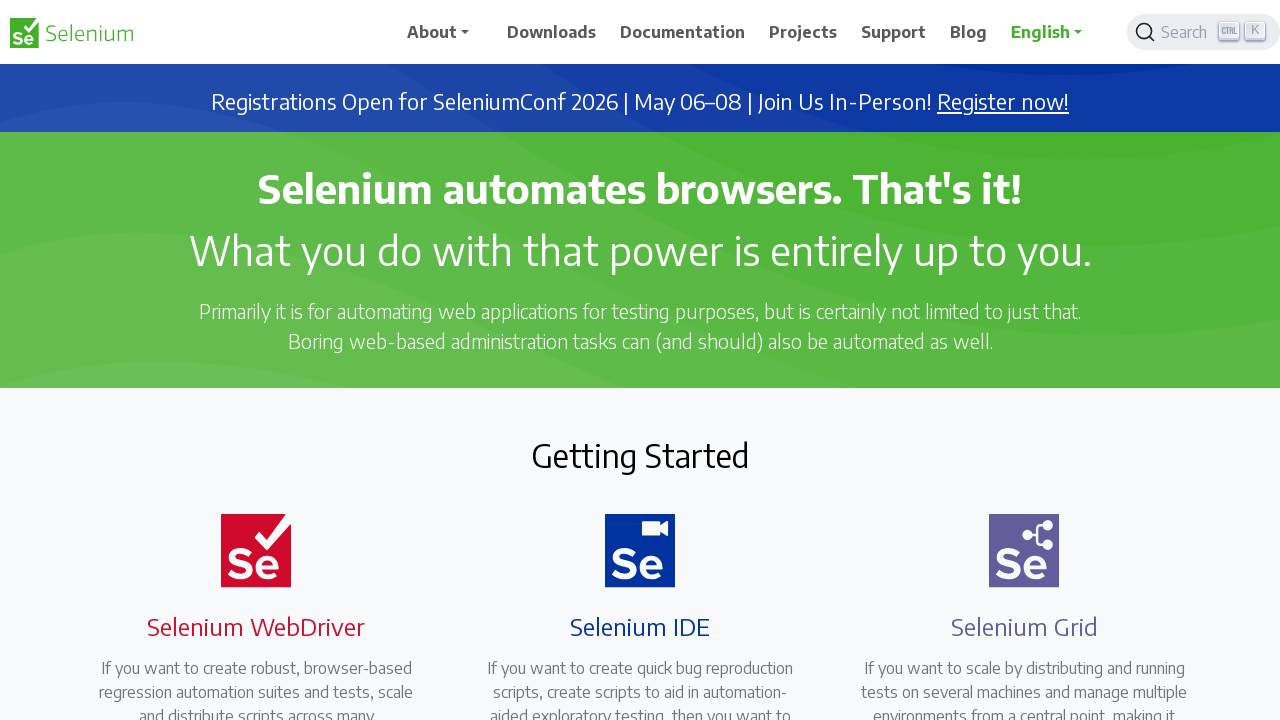

Retrieved body element text content and verified it is present
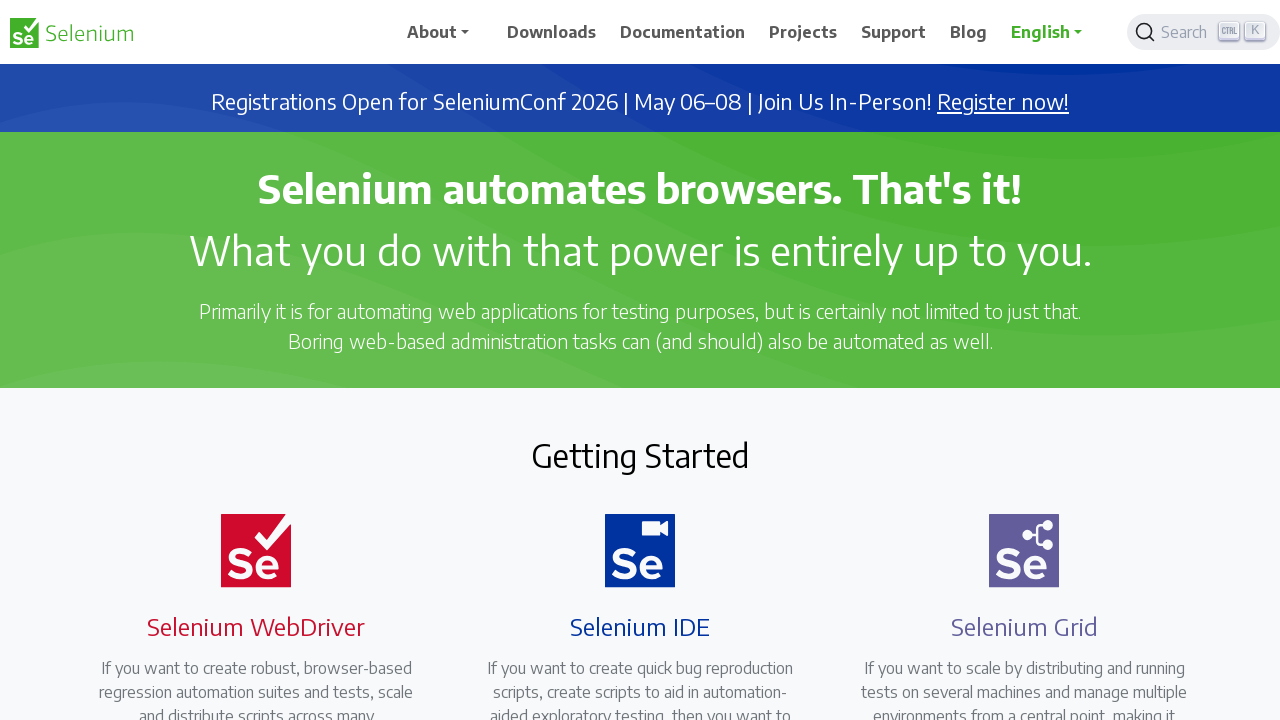

Maximized browser window to 1920x1080 resolution
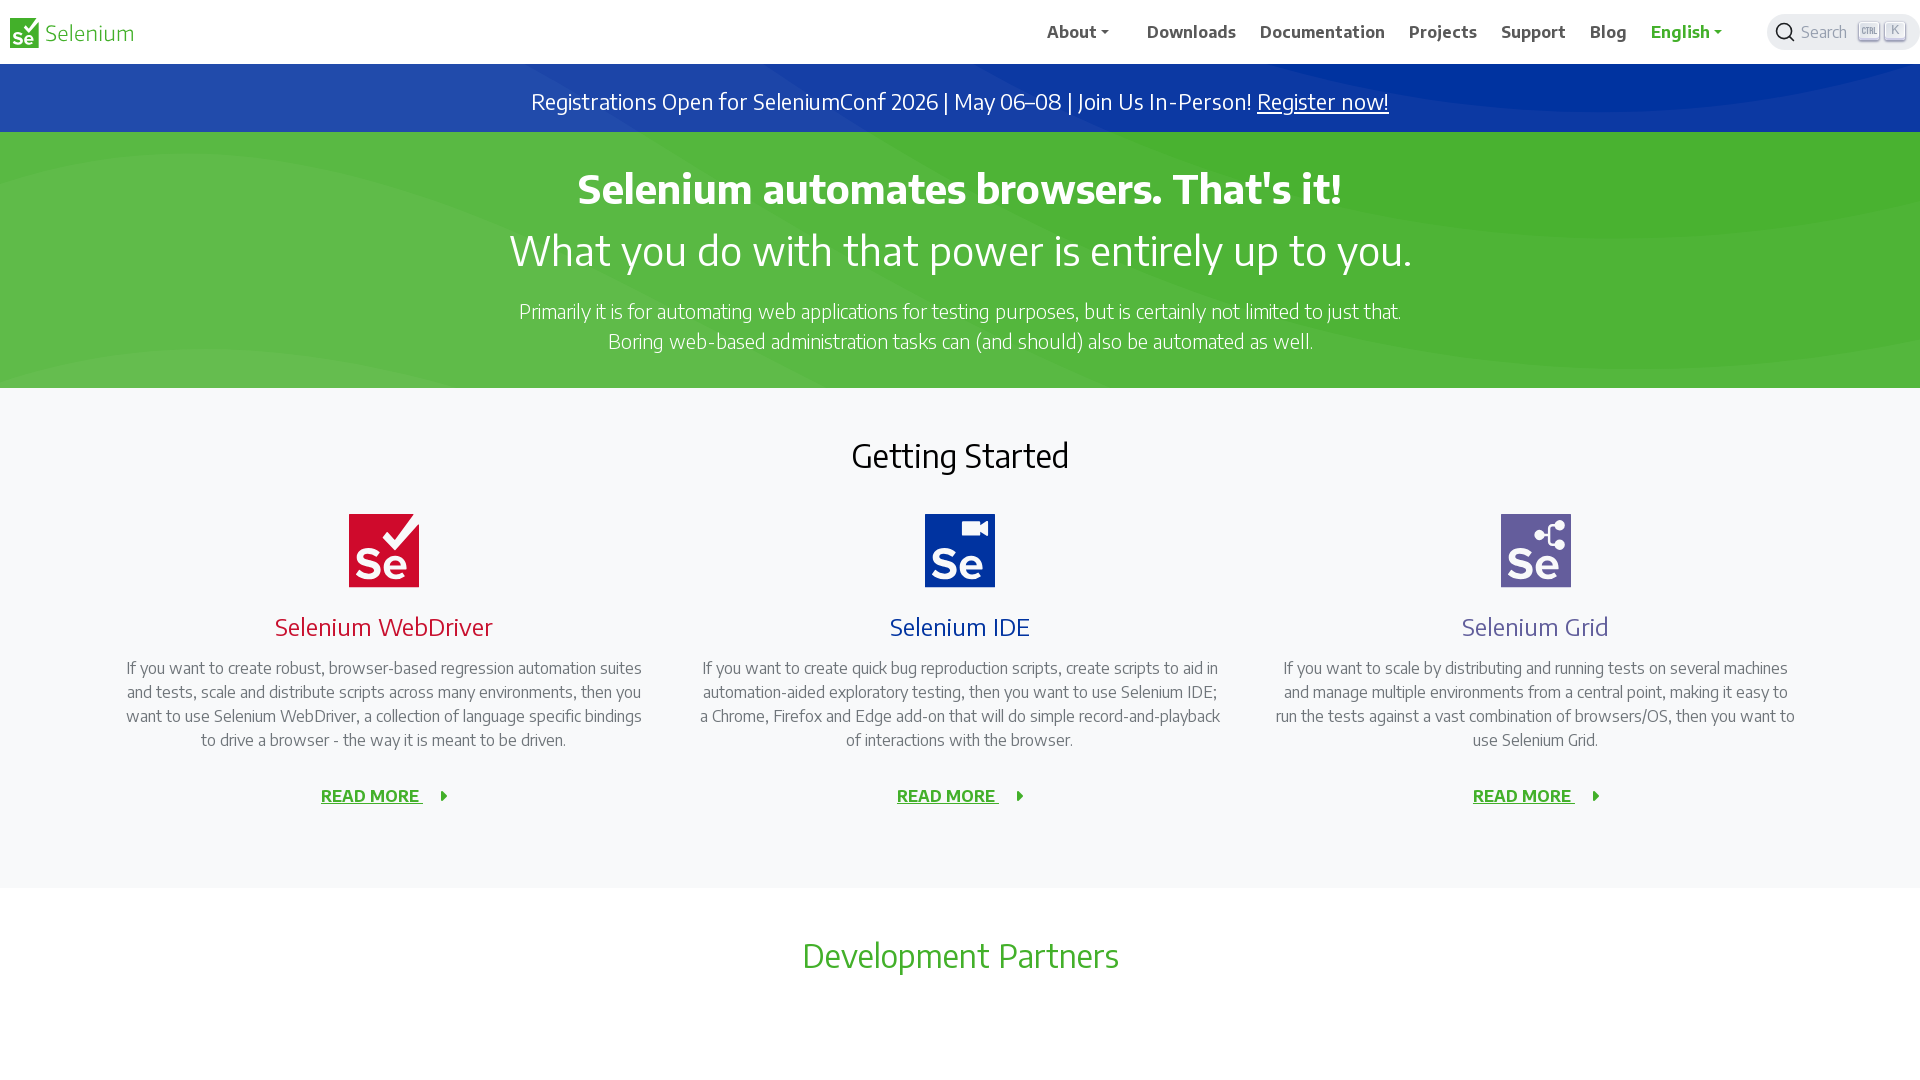

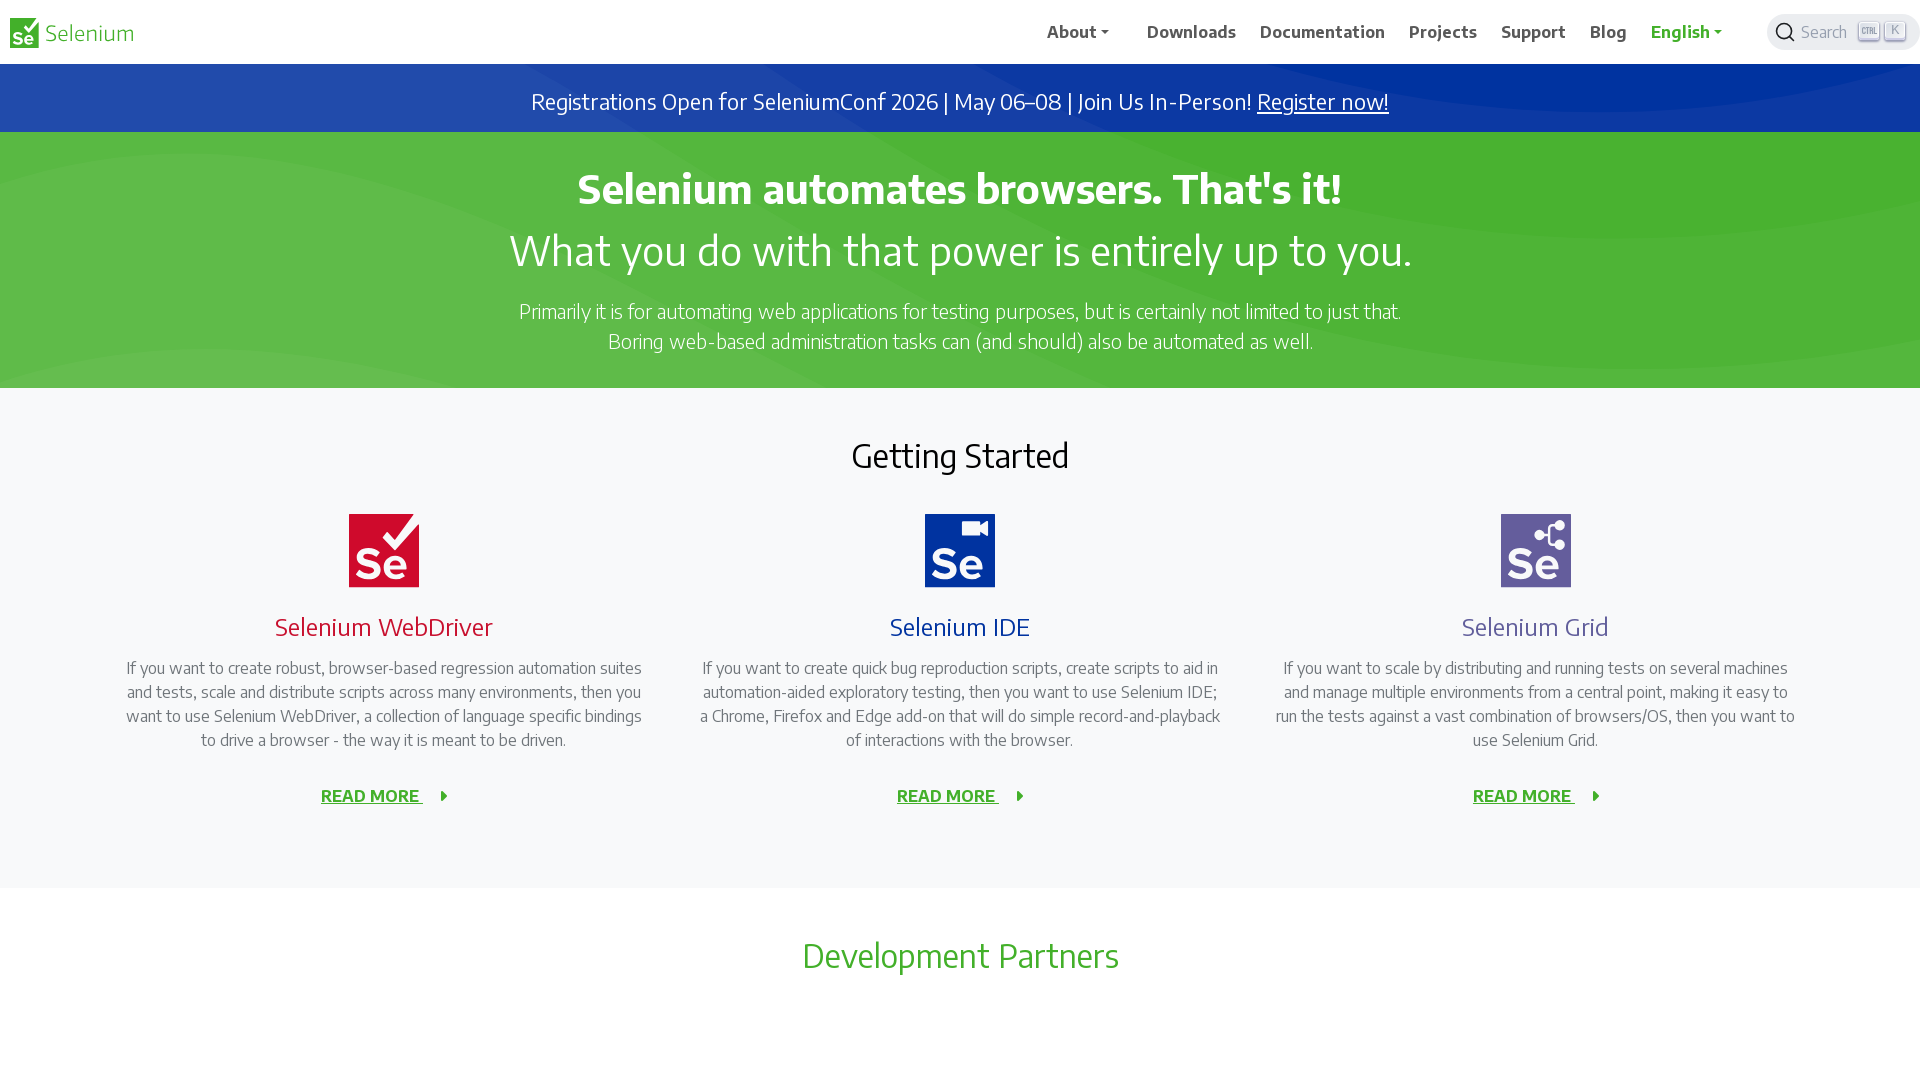